Tests navigation by clicking the A/B Testing link, verifying the page title, navigating back, and verifying the previous page title

Starting URL: https://practice.cydeo.com

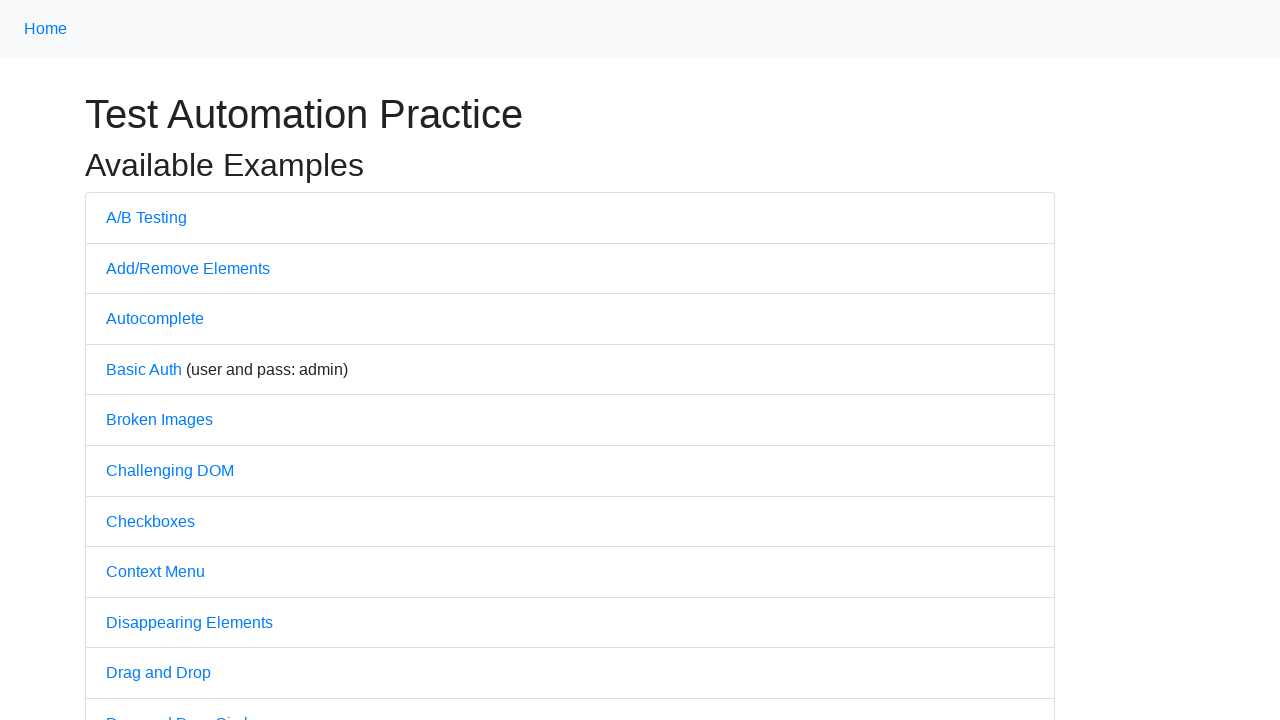

Clicked on the 'A/B Testing' link at (146, 217) on text=A/B Testing
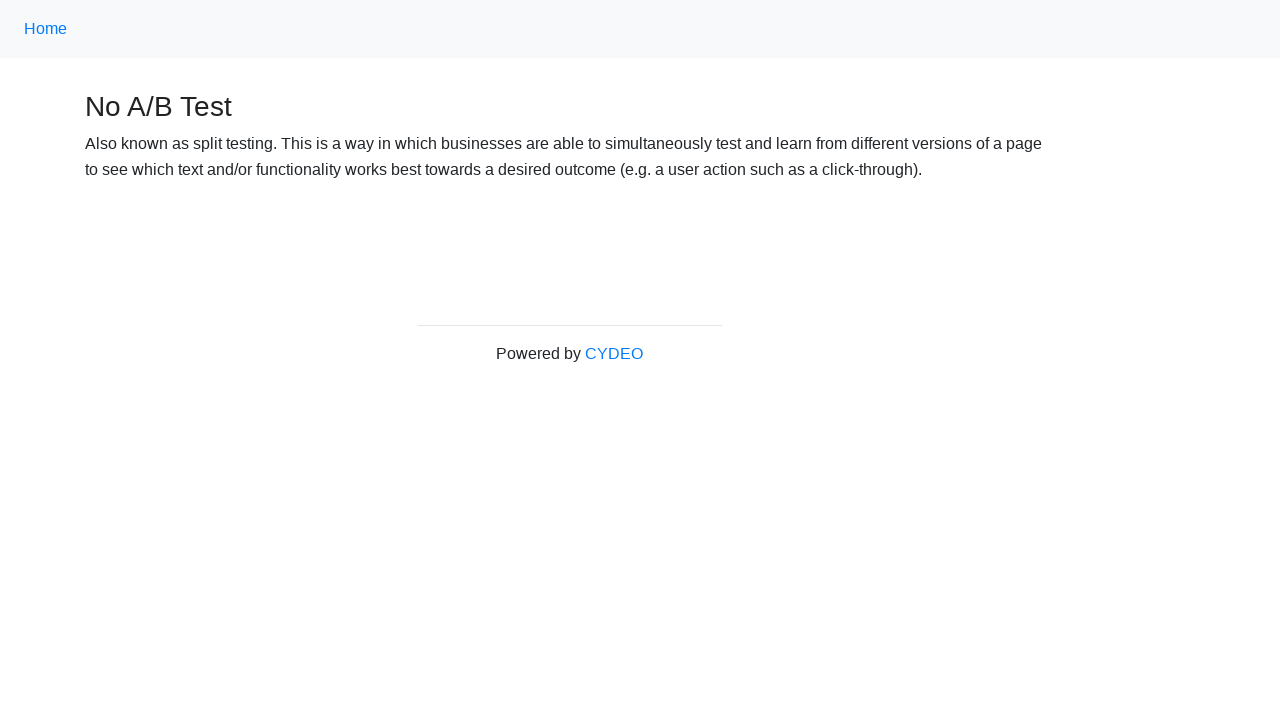

Waited for A/B Testing page to load (domcontentloaded)
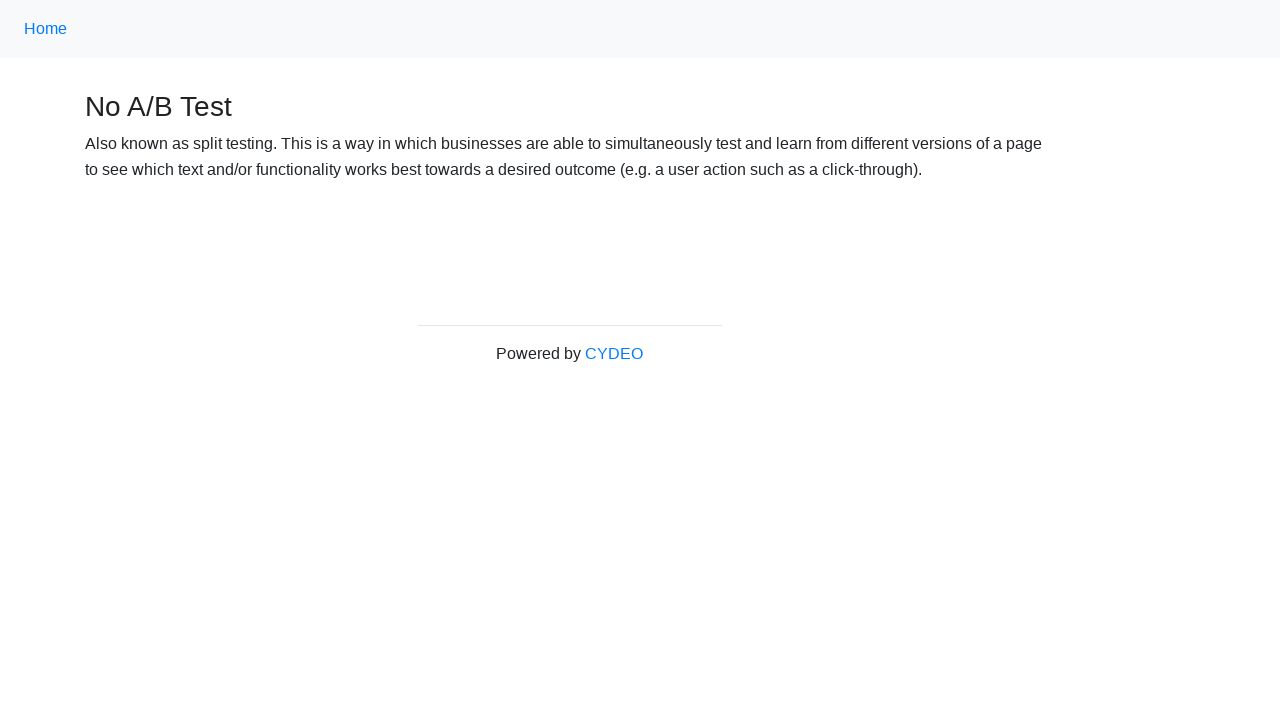

Retrieved page title: 'No A/B Test'
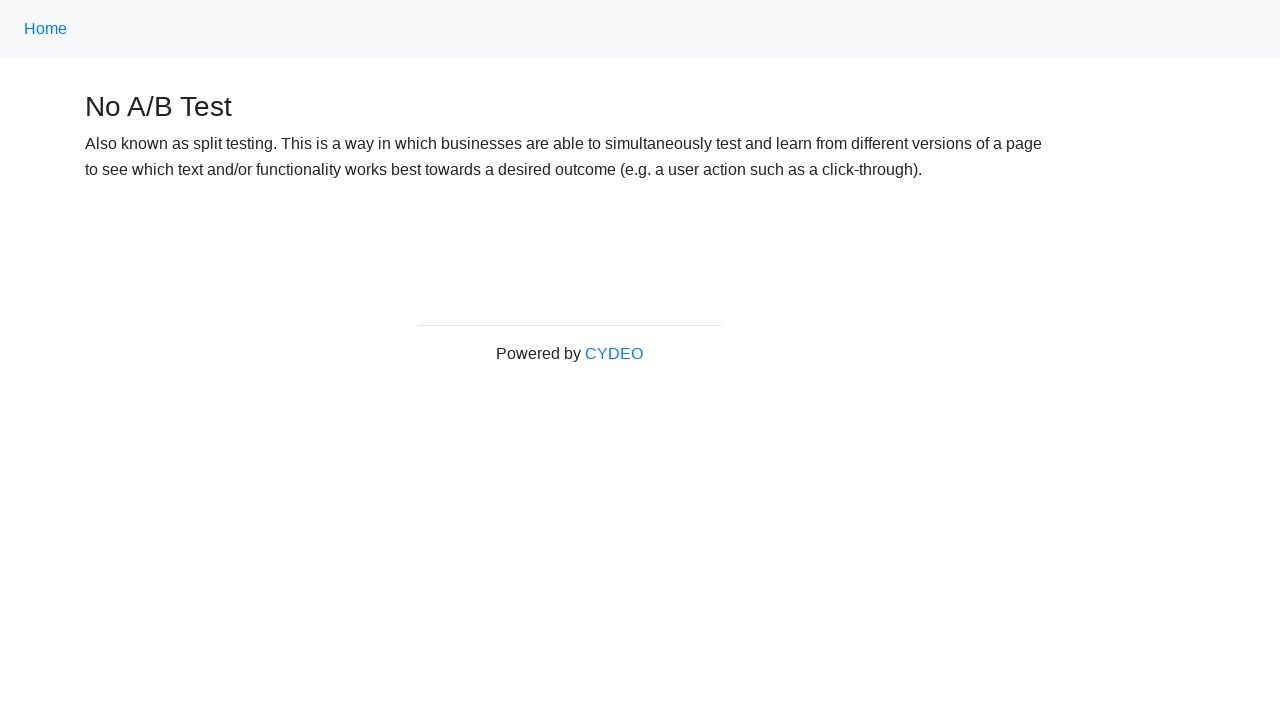

Verified page title contains 'No A/B Test'
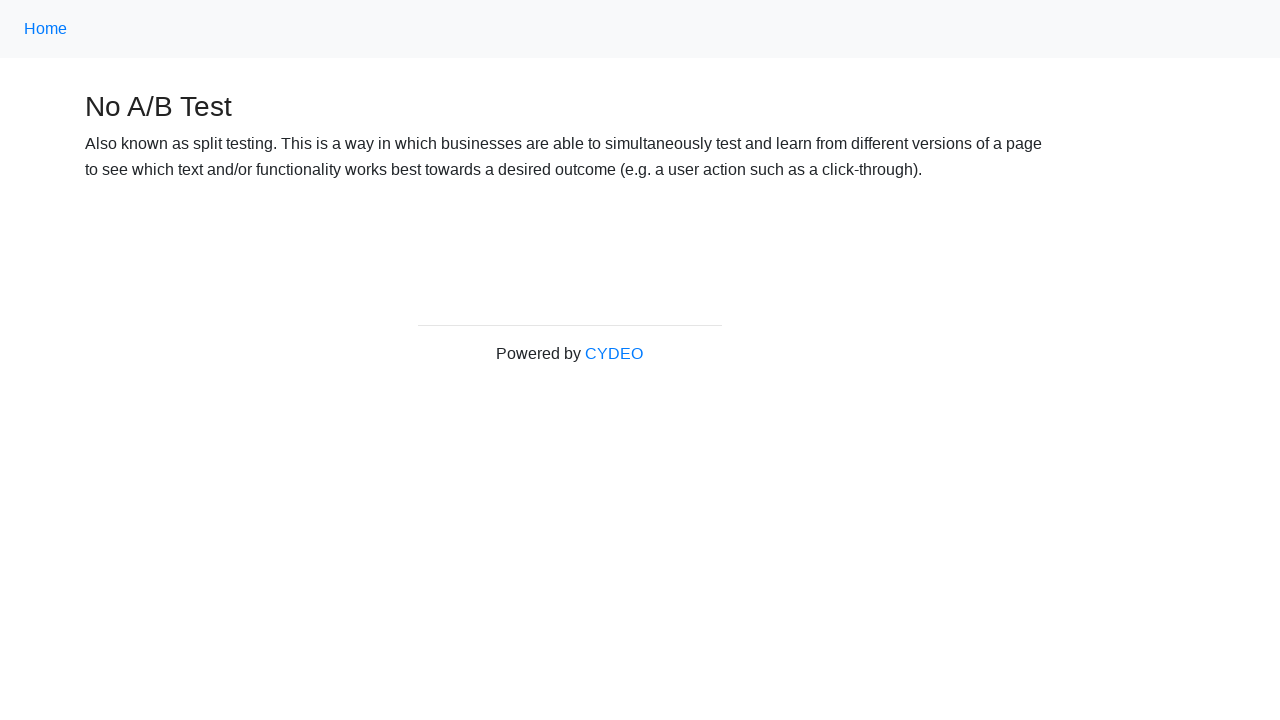

Navigated back to the previous page
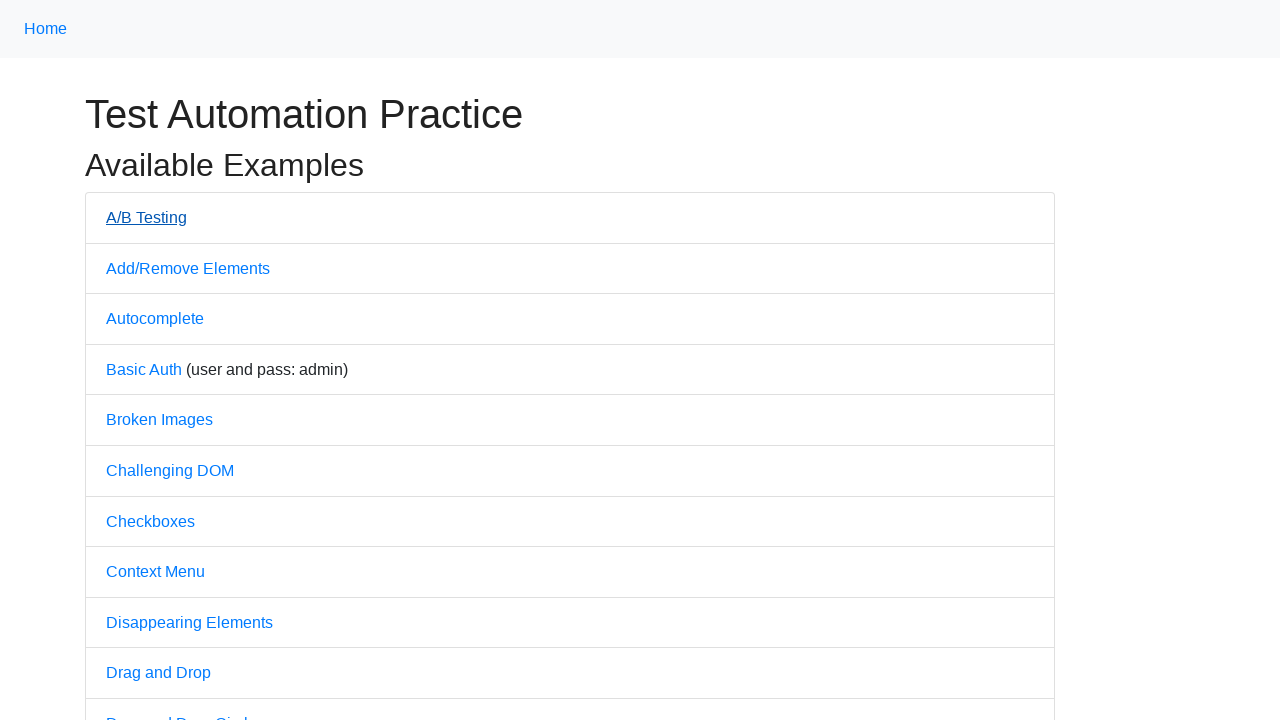

Waited for previous page to load (domcontentloaded)
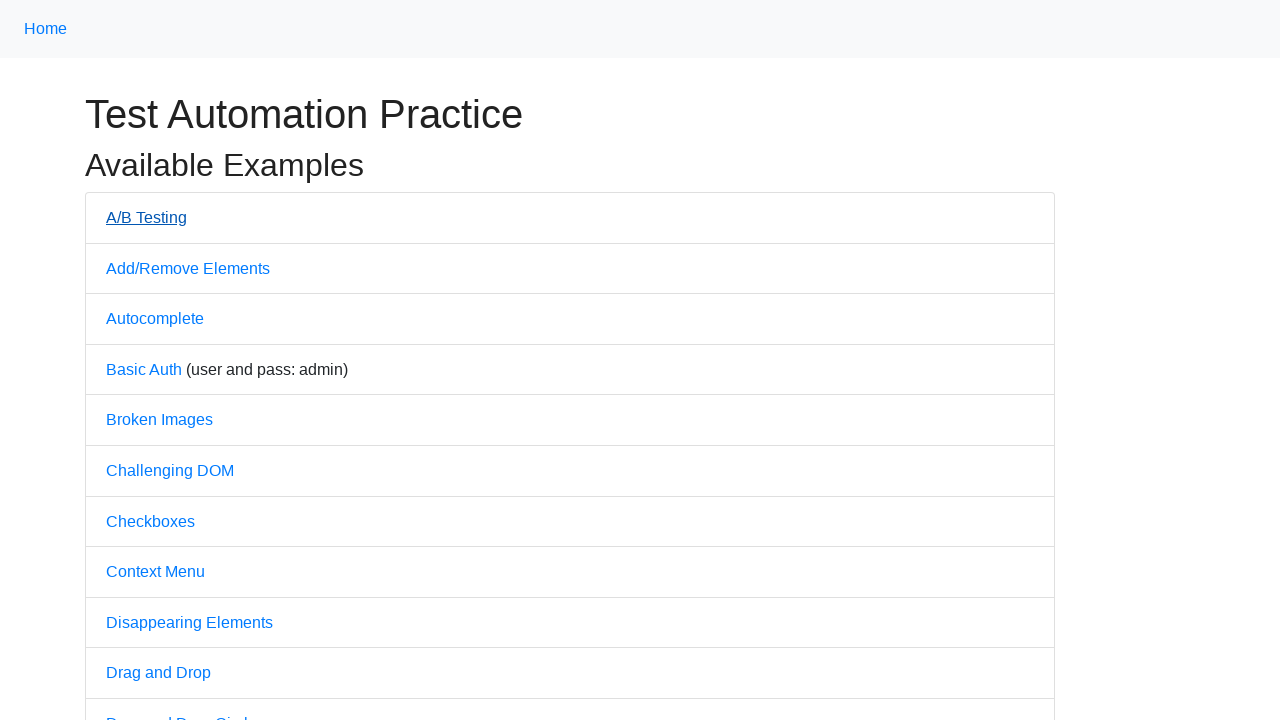

Retrieved page title: 'Practice'
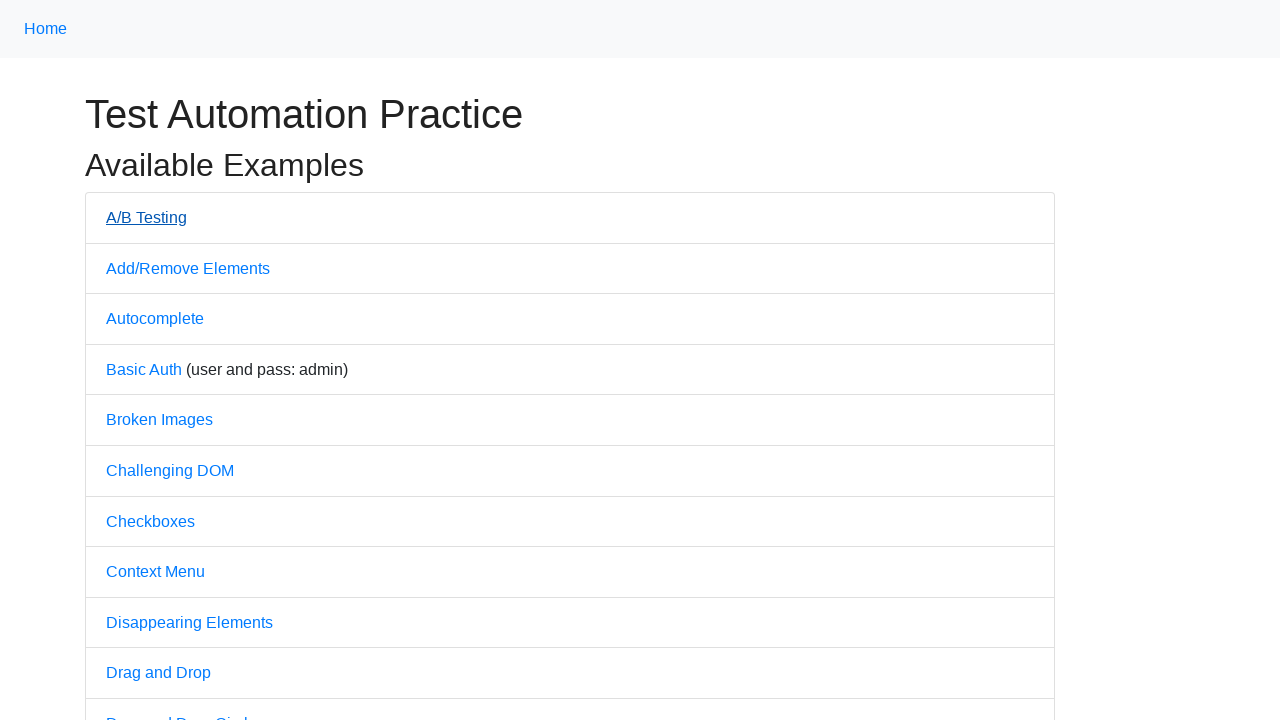

Verified page title contains 'Practice'
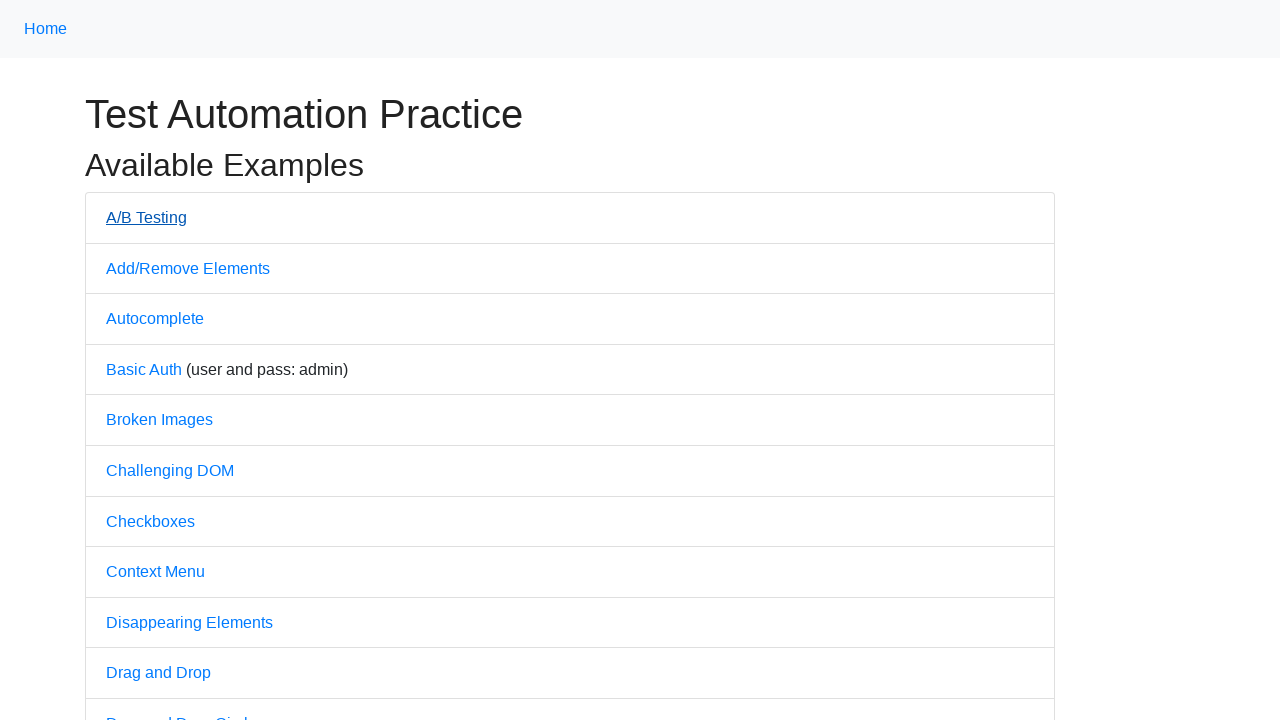

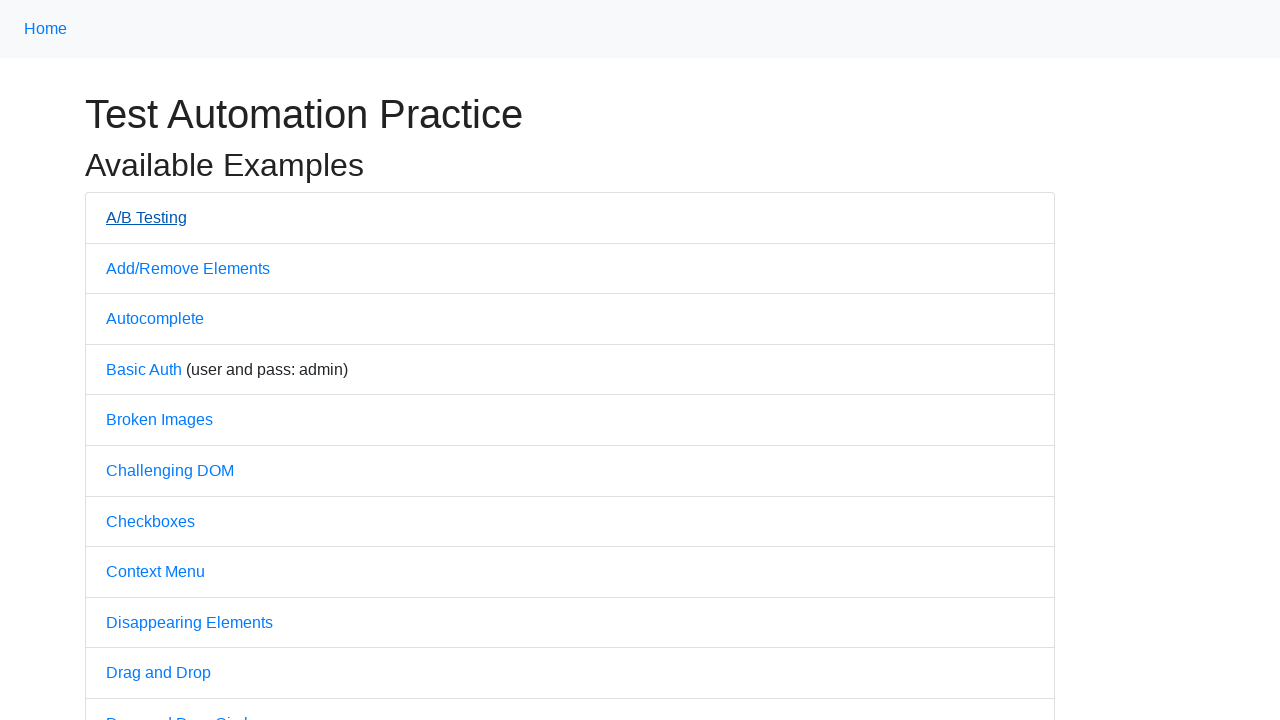